Tests the accordion widget by expanding a collapsed section

Starting URL: https://jqueryui.com/

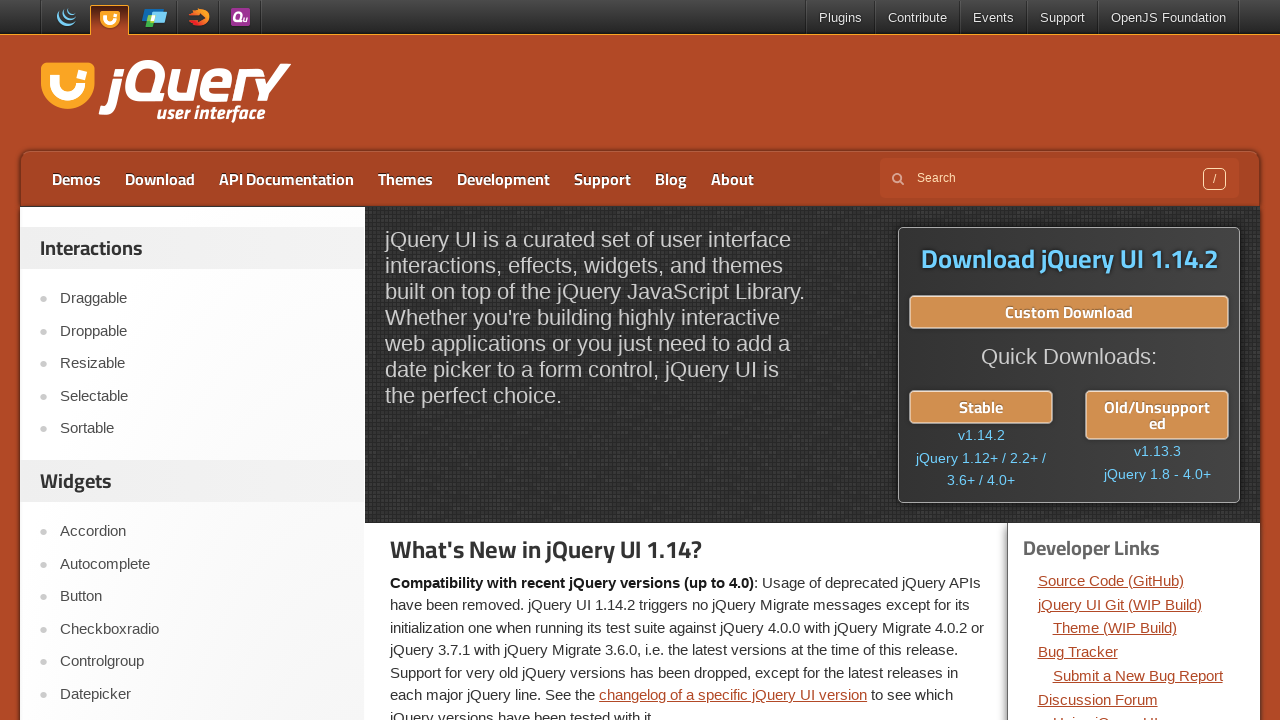

Clicked on Accordion link from jQuery UI homepage at (202, 532) on a:text('Accordion')
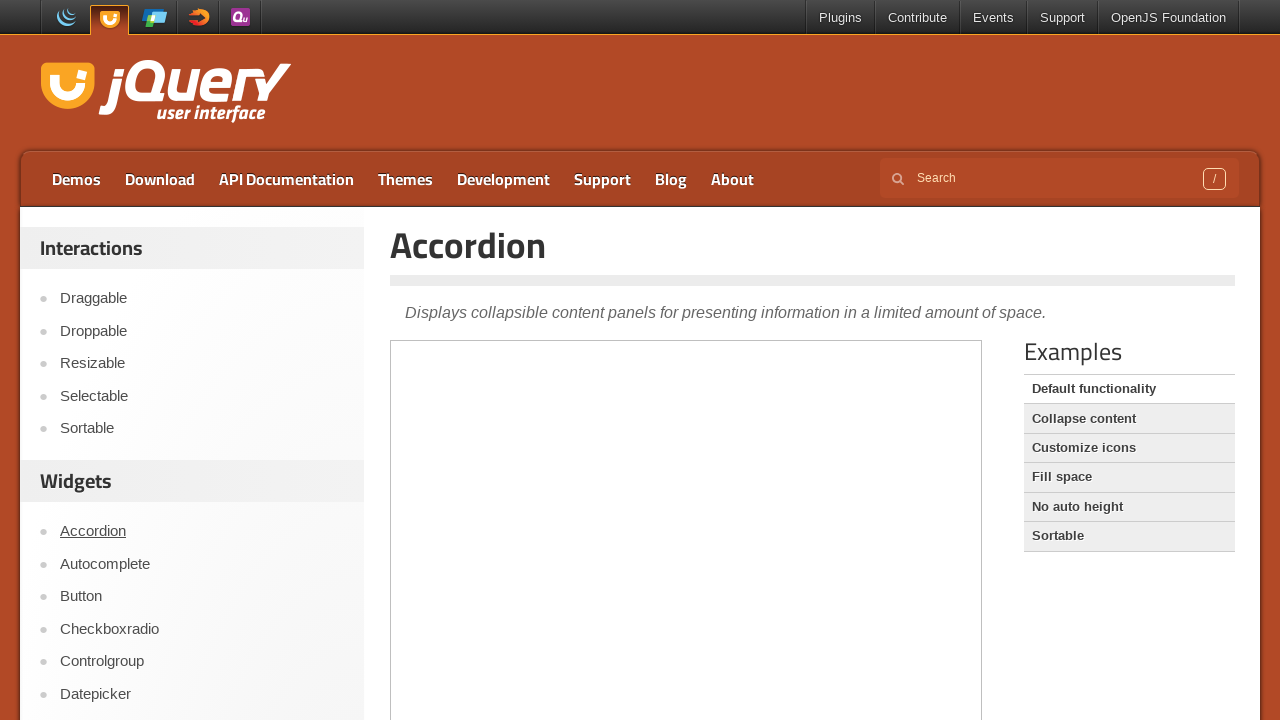

Expanded accordion section by clicking on collapsed element at (686, 698) on iframe.demo-frame >> nth=0 >> internal:control=enter-frame >> #ui-id-5
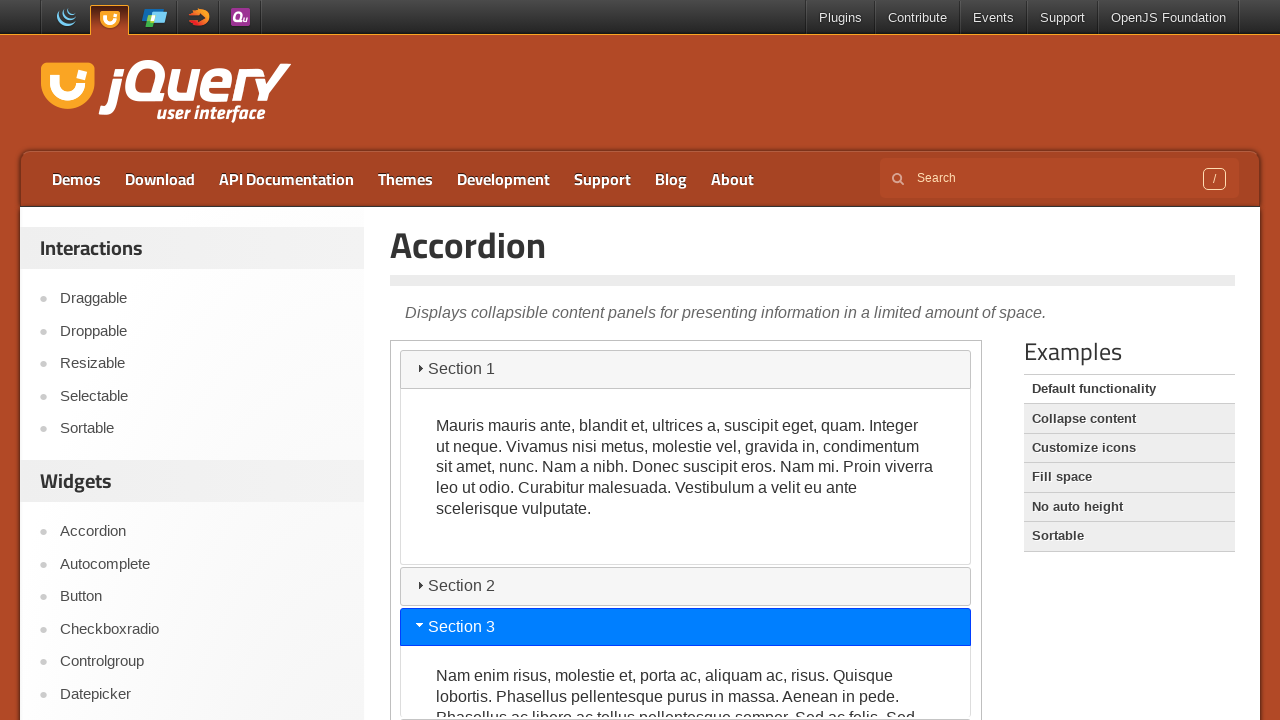

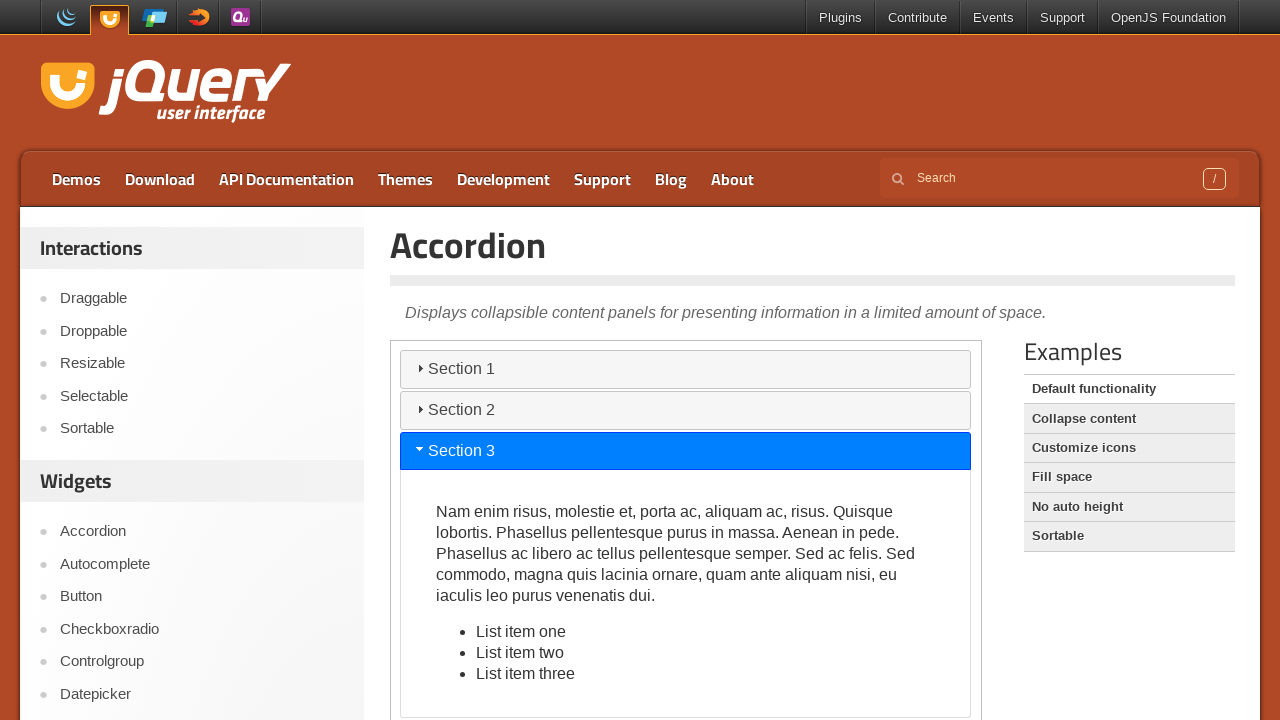